Tests drag and drop functionality by moving a draggable element to a new position using coordinate offsets

Starting URL: https://letcode.in/draggable

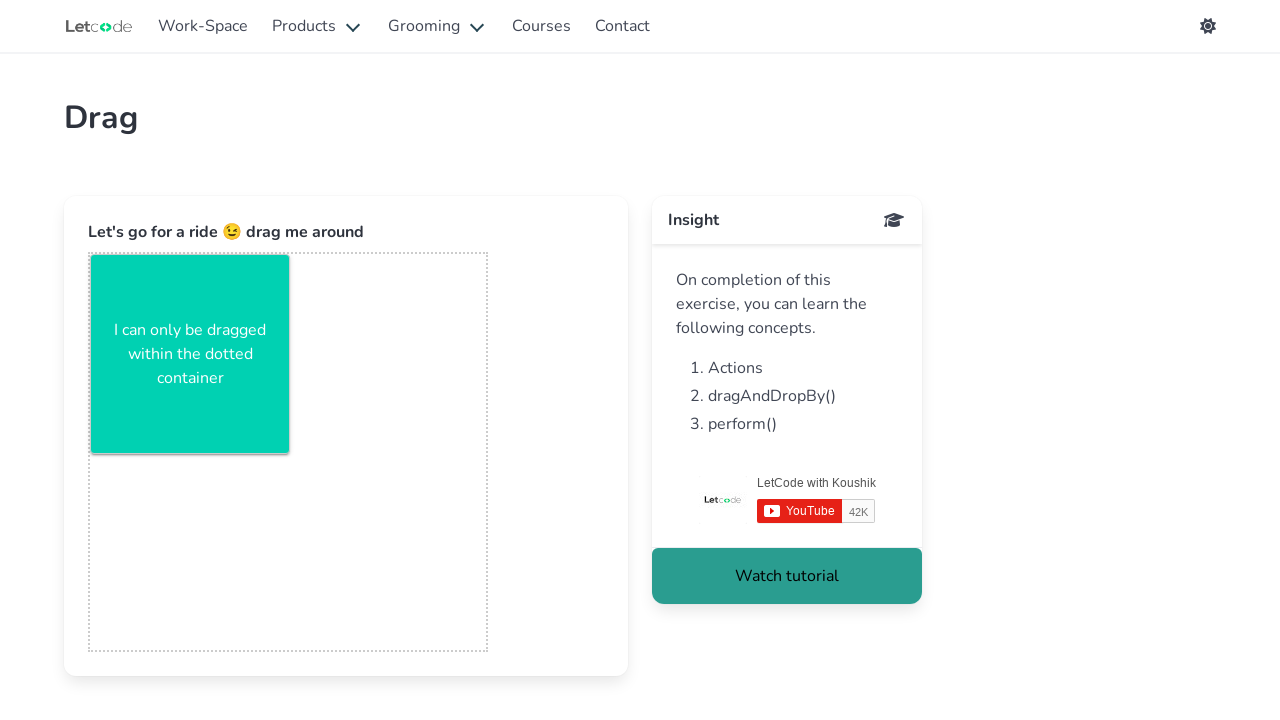

Located draggable element with ID 'sample-box'
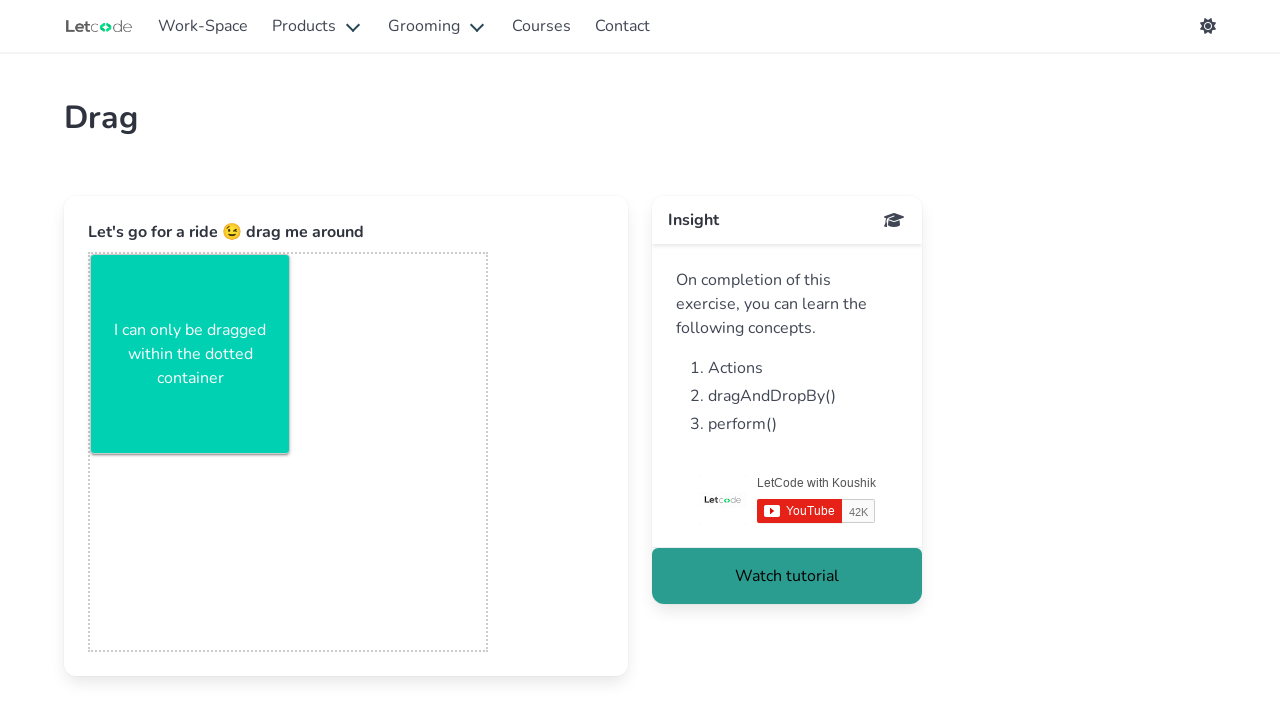

Retrieved bounding box coordinates of draggable element
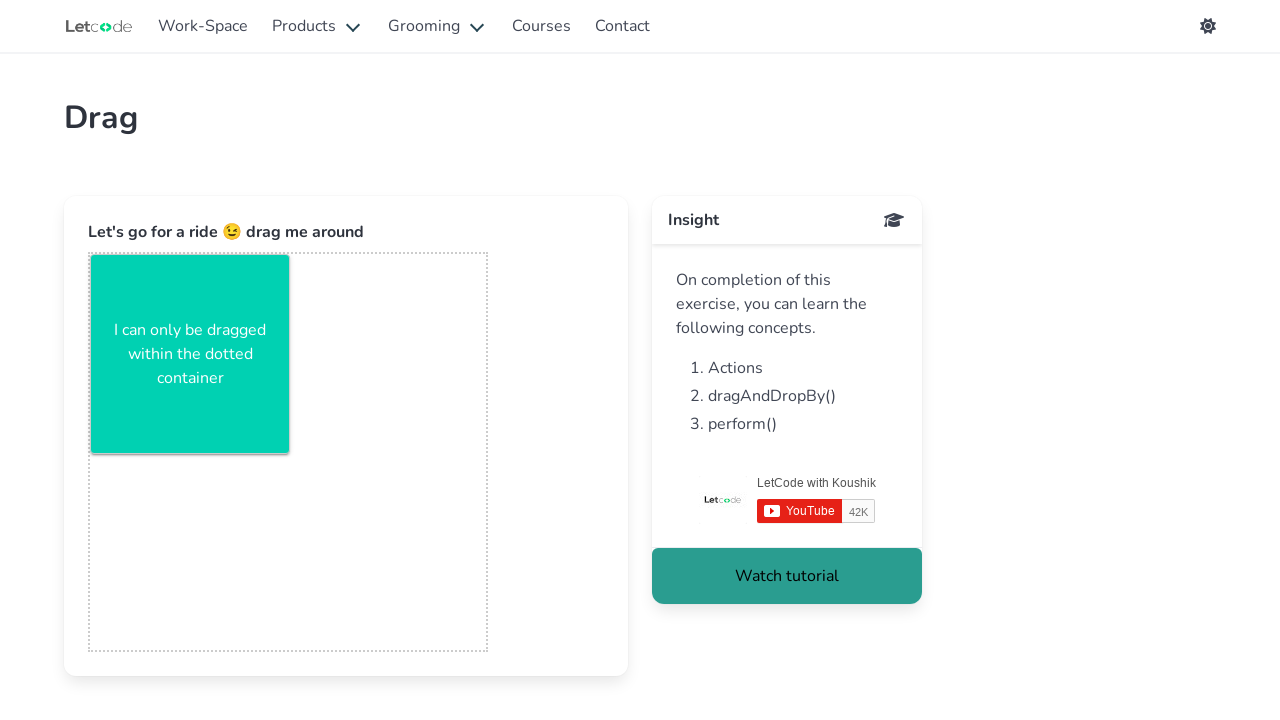

Moved mouse to center of draggable element at (190, 354)
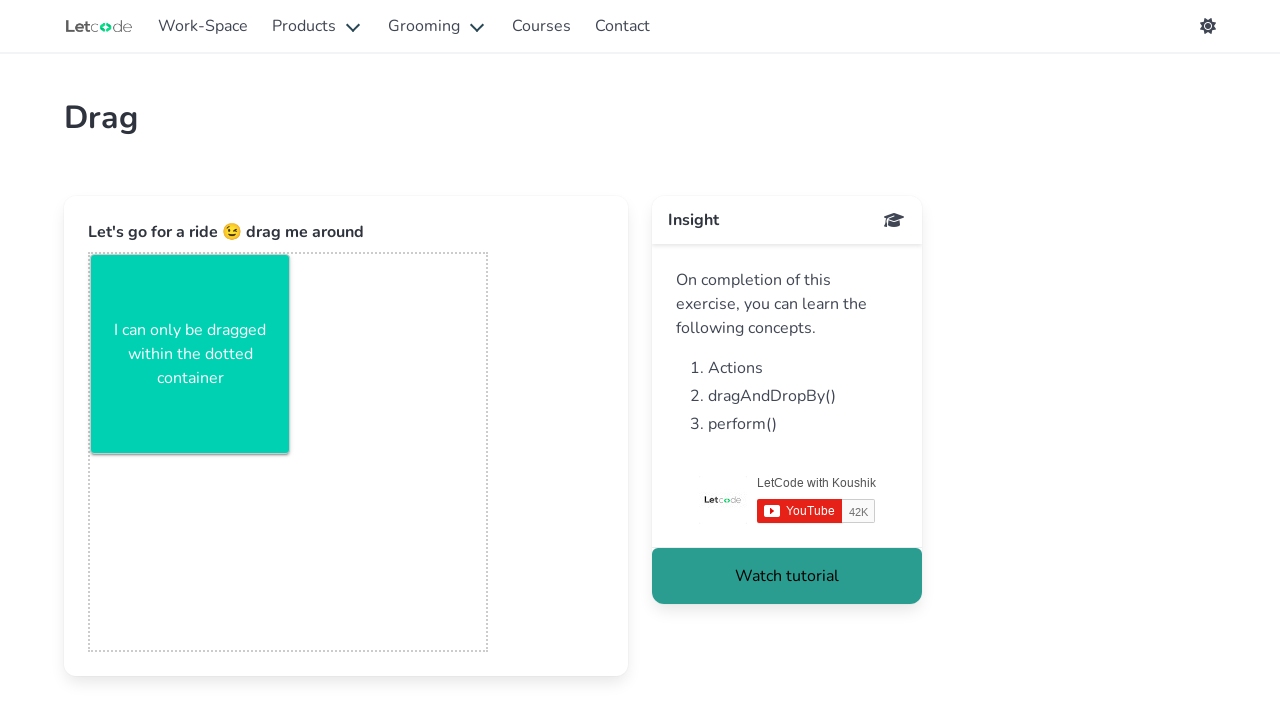

Pressed mouse button down to start drag at (190, 354)
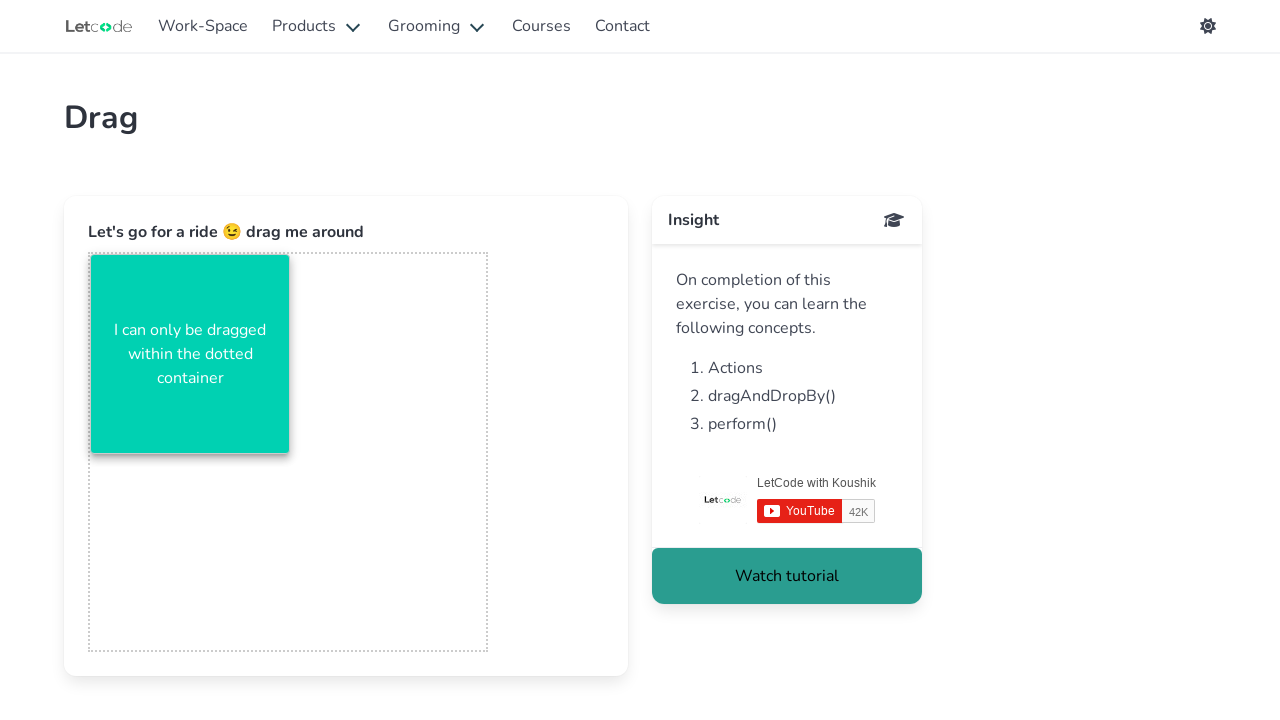

Moved mouse 10 pixels right and 10 pixels down at (200, 364)
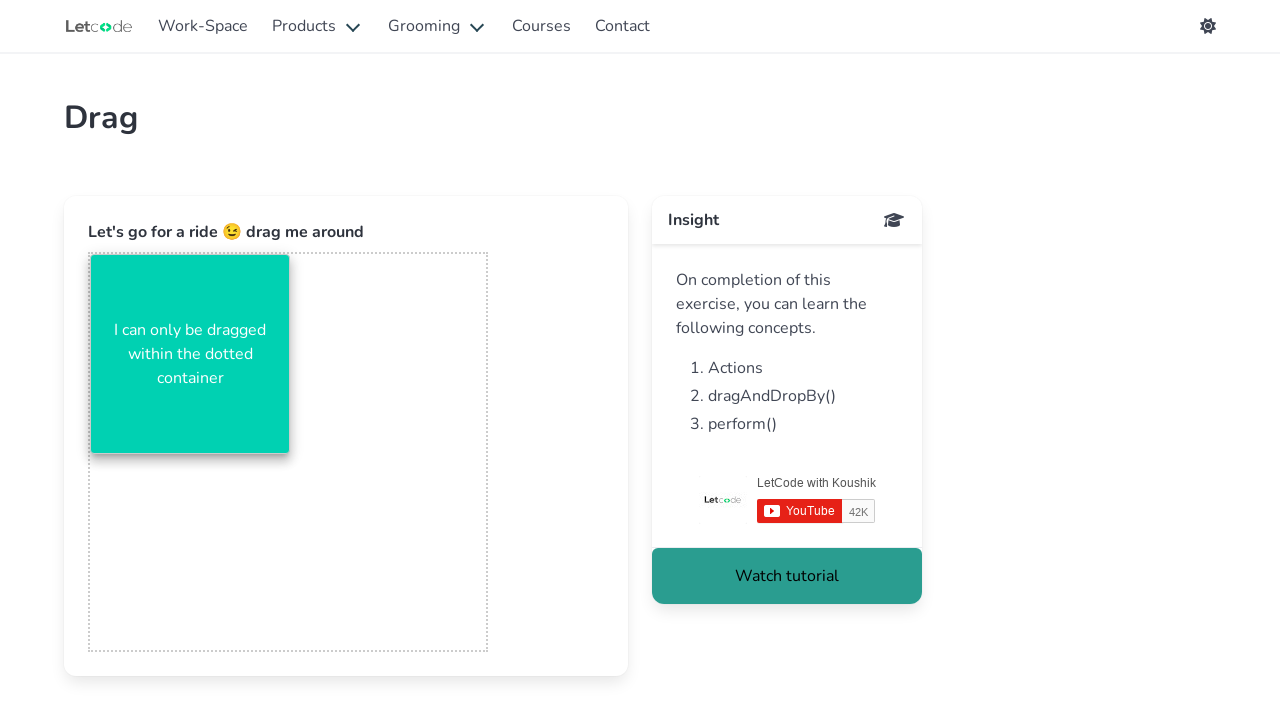

Released mouse button to complete drag and drop at (200, 364)
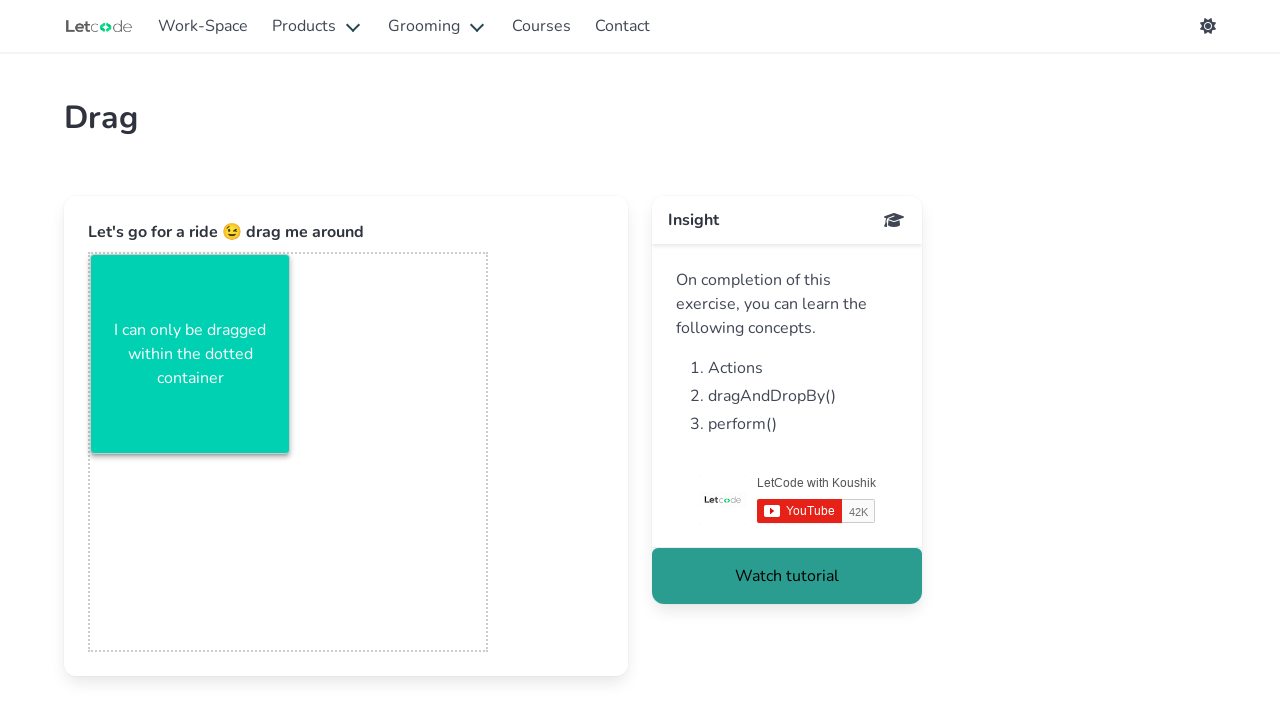

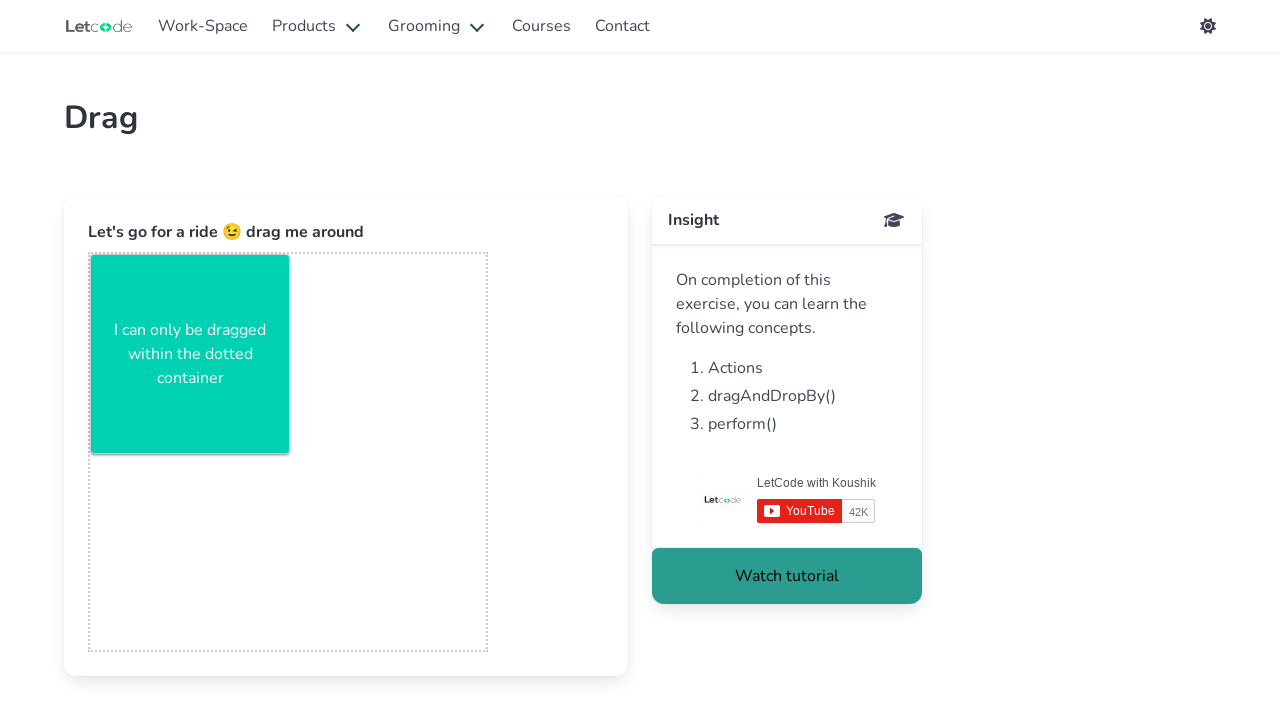